Tests dynamic loading by clicking start button and verifying "Hello World!" text appears with default timeout

Starting URL: https://automationfc.github.io/dynamic-loading/

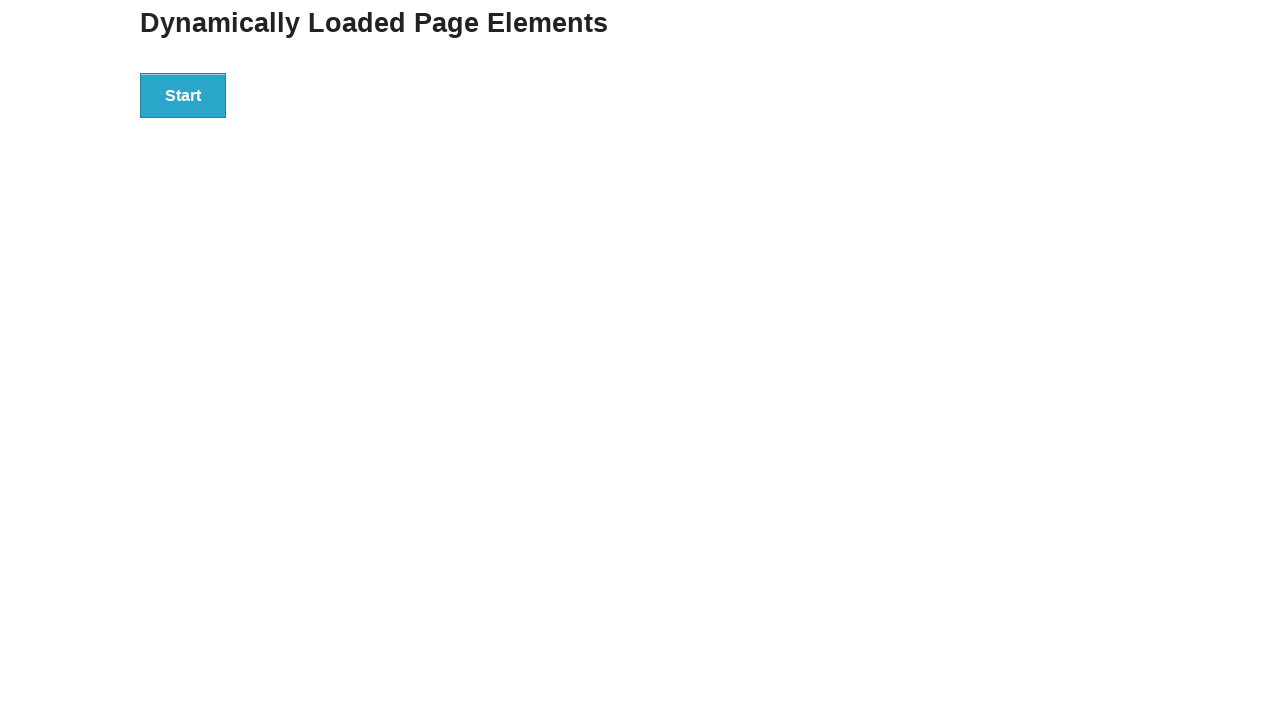

Clicked start button to trigger dynamic loading at (183, 95) on div#start>button
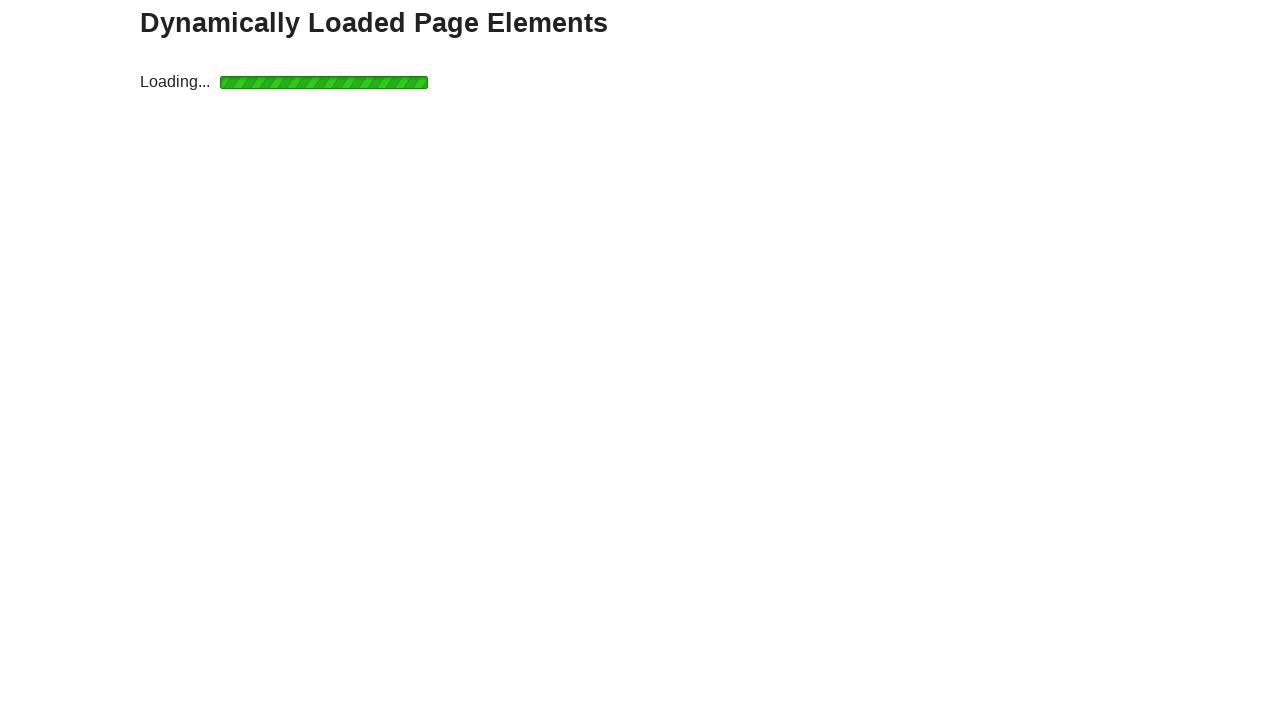

Waited for dynamically loaded 'Hello World!' text to appear
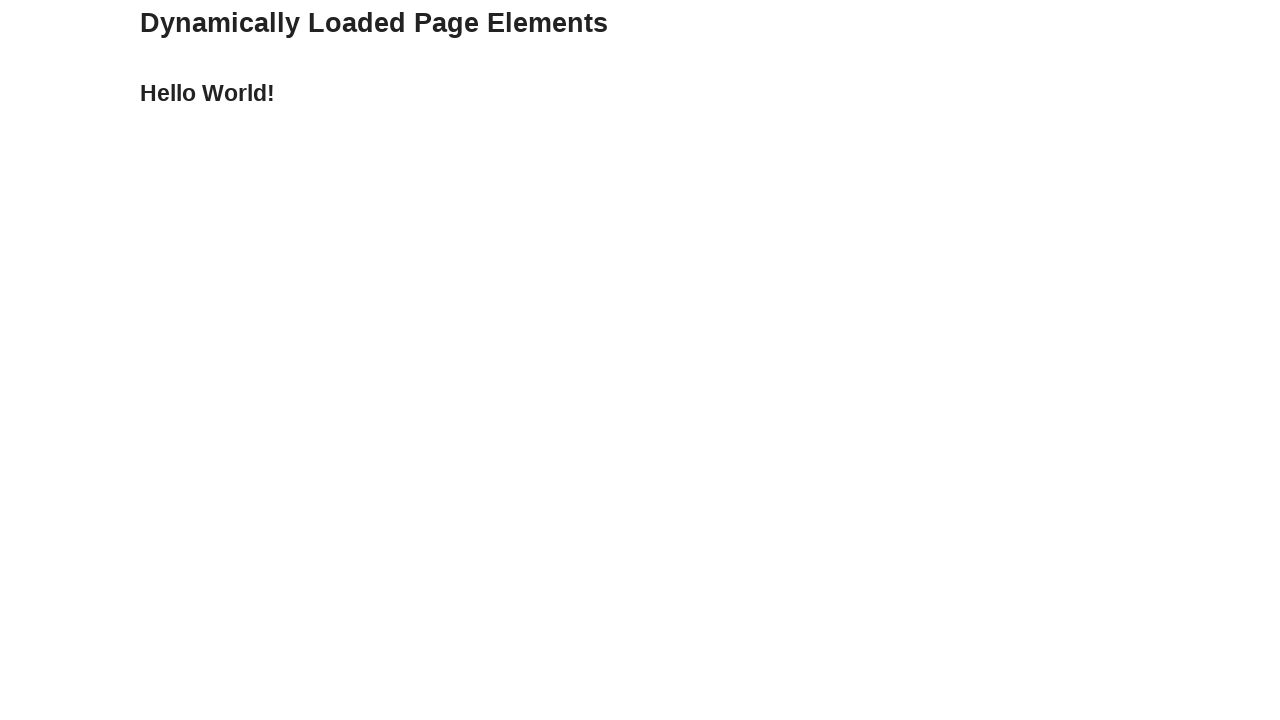

Verified 'Hello World!' text appeared with correct content
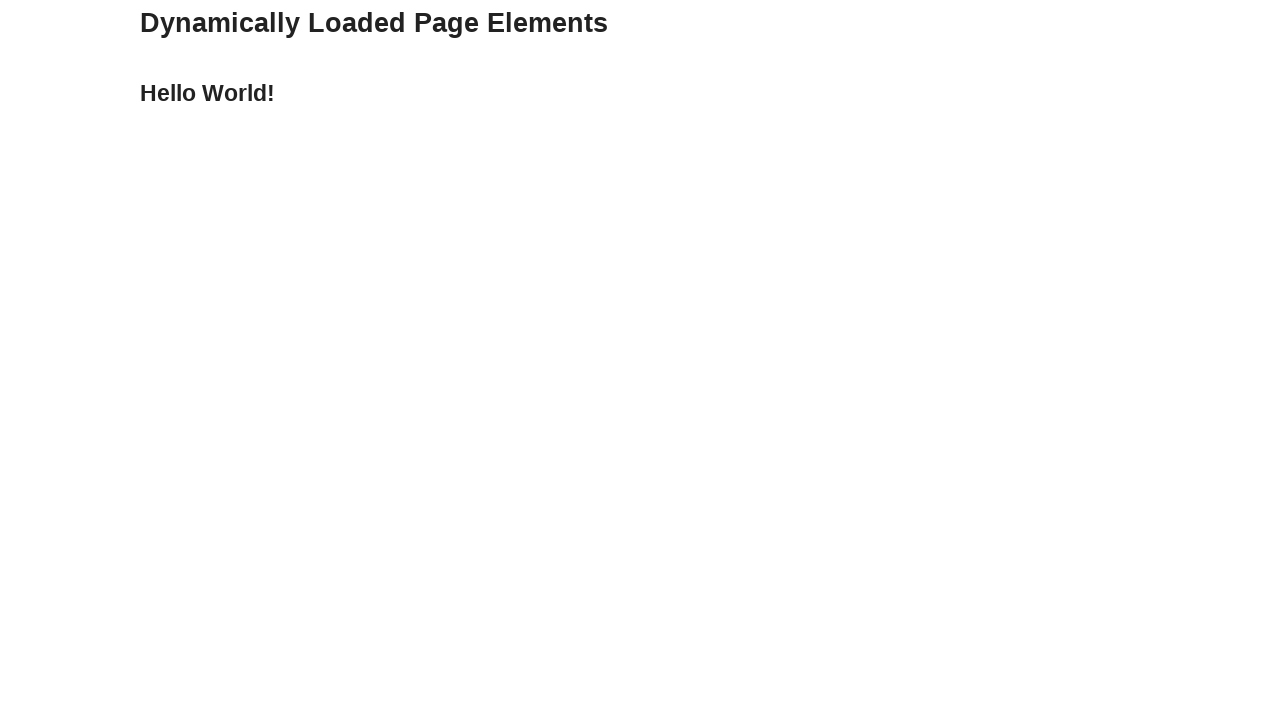

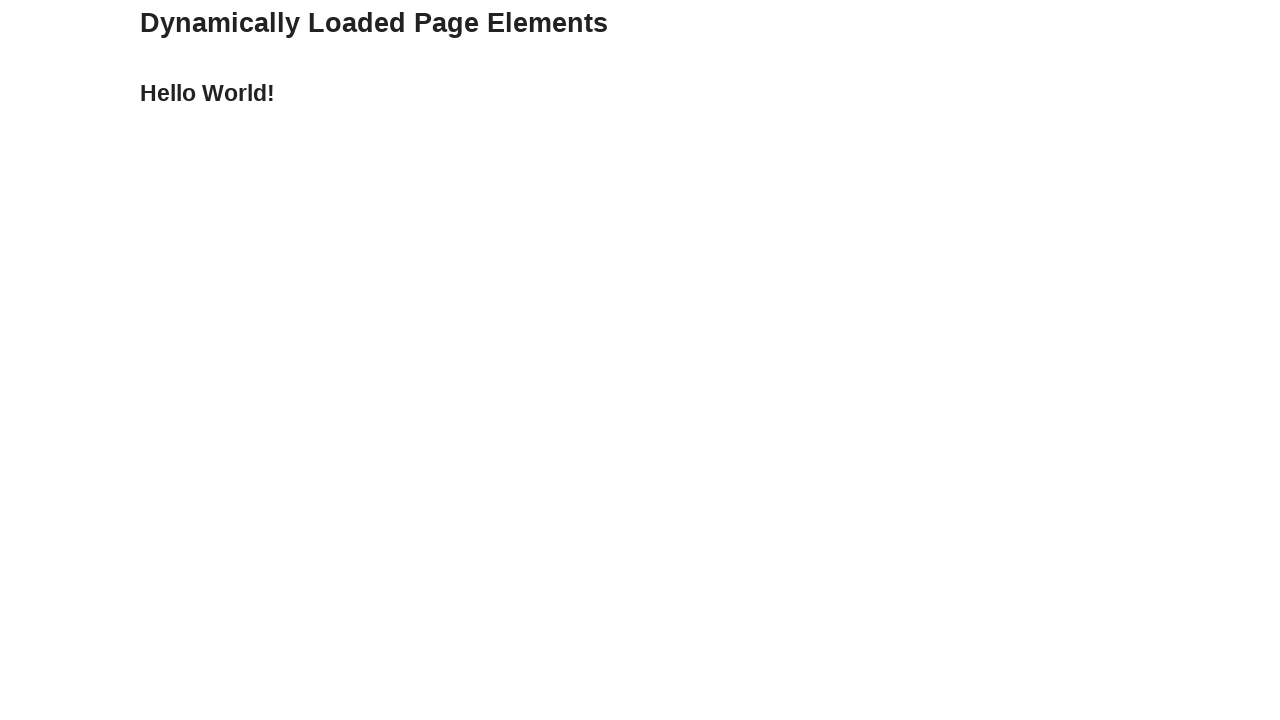